Navigates to the TEK School retail website and verifies the page loads by checking the title

Starting URL: http://tek-school.com/retail/

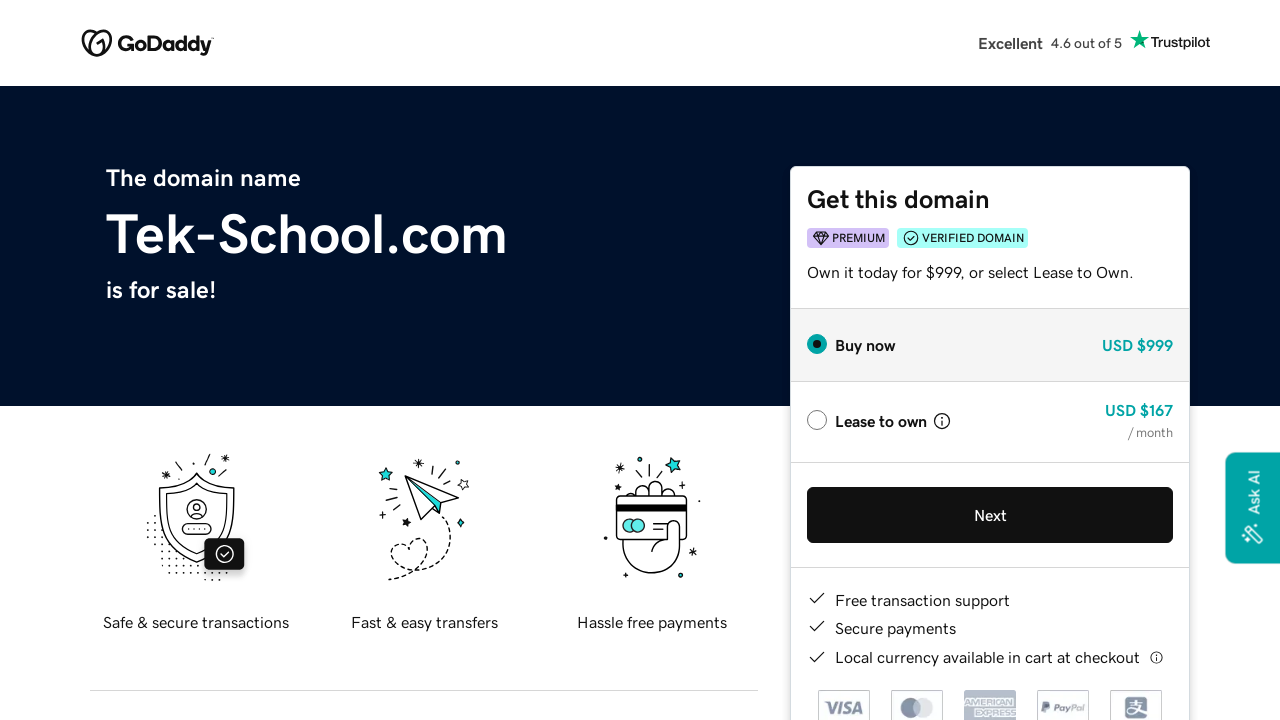

Navigated to TEK School retail website
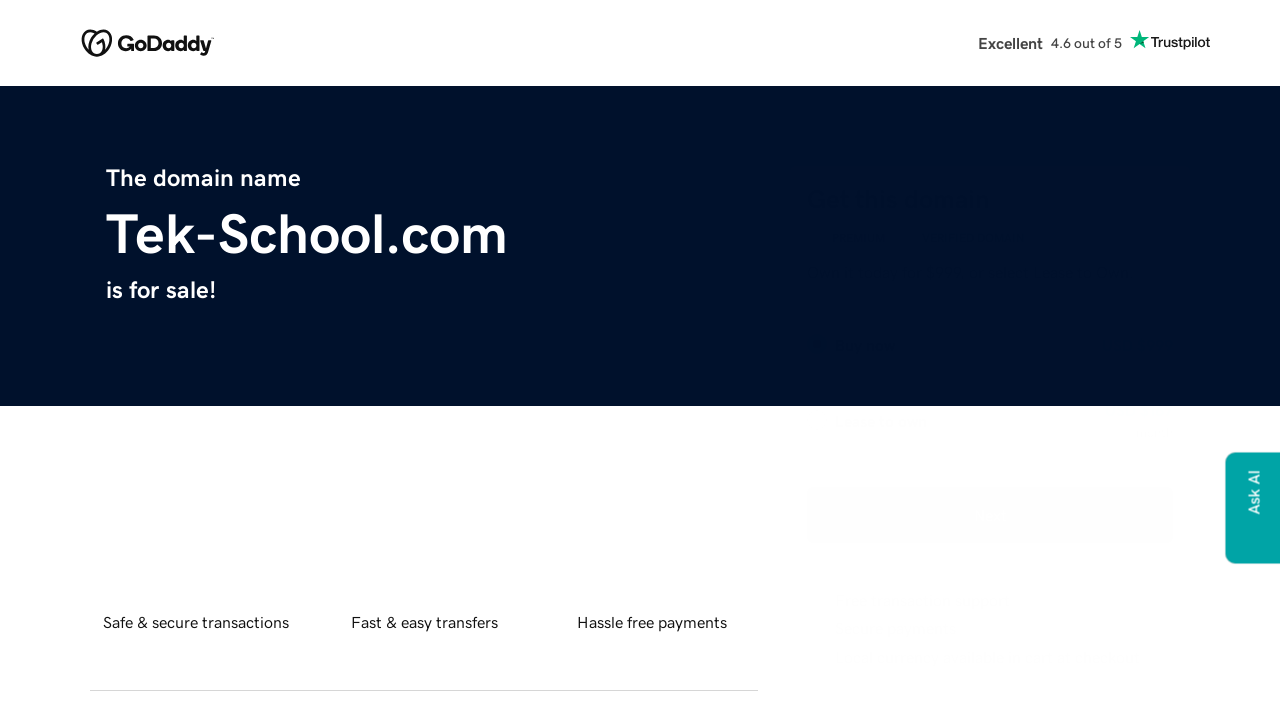

Retrieved page title: tek-school.com
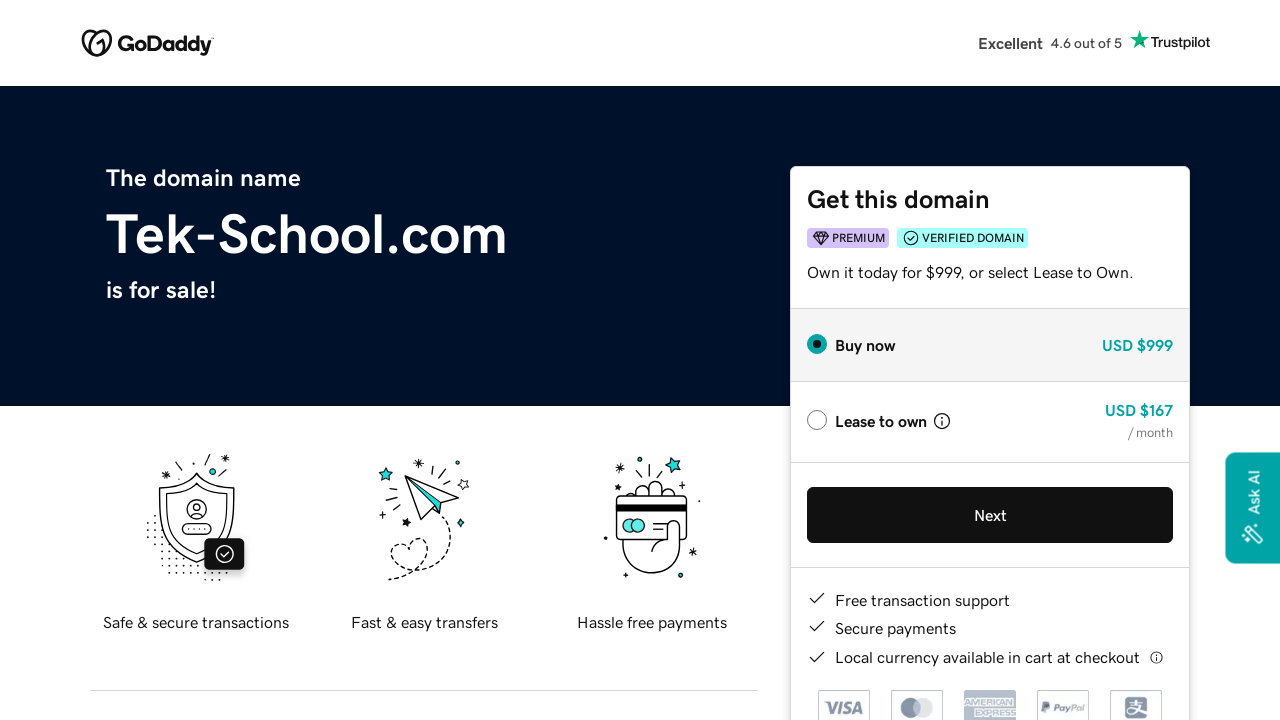

Printed page title to console
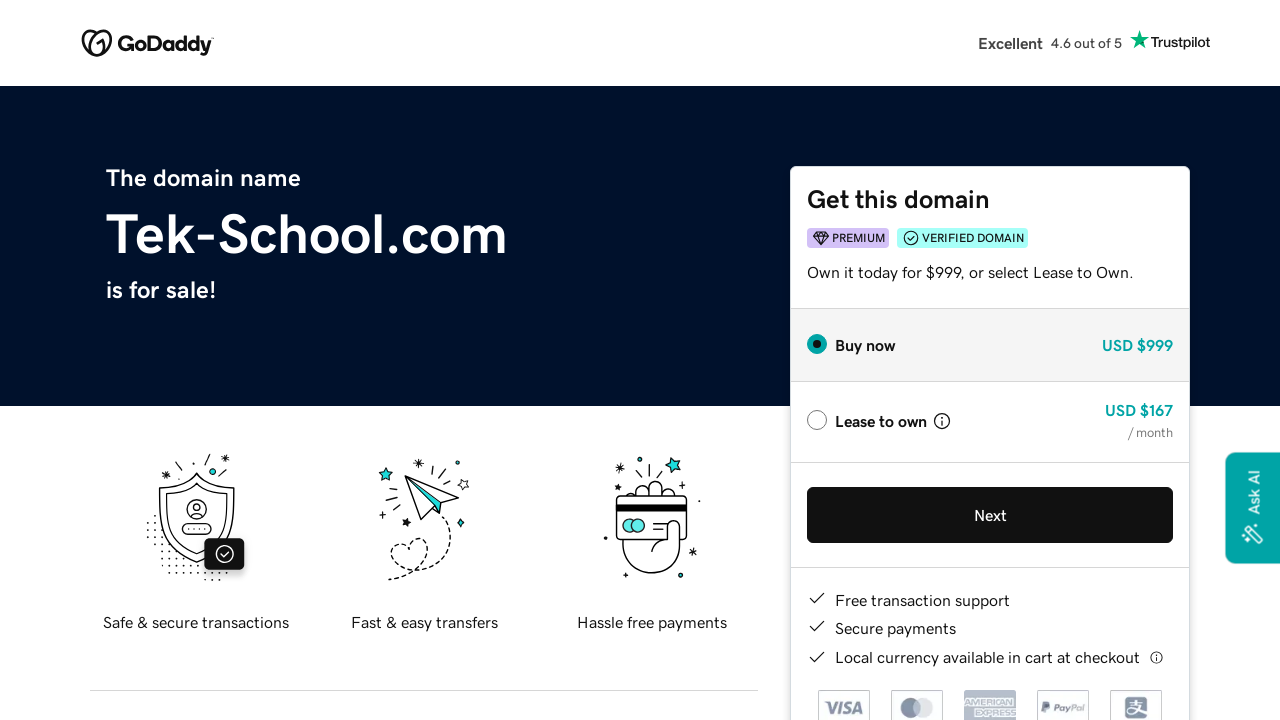

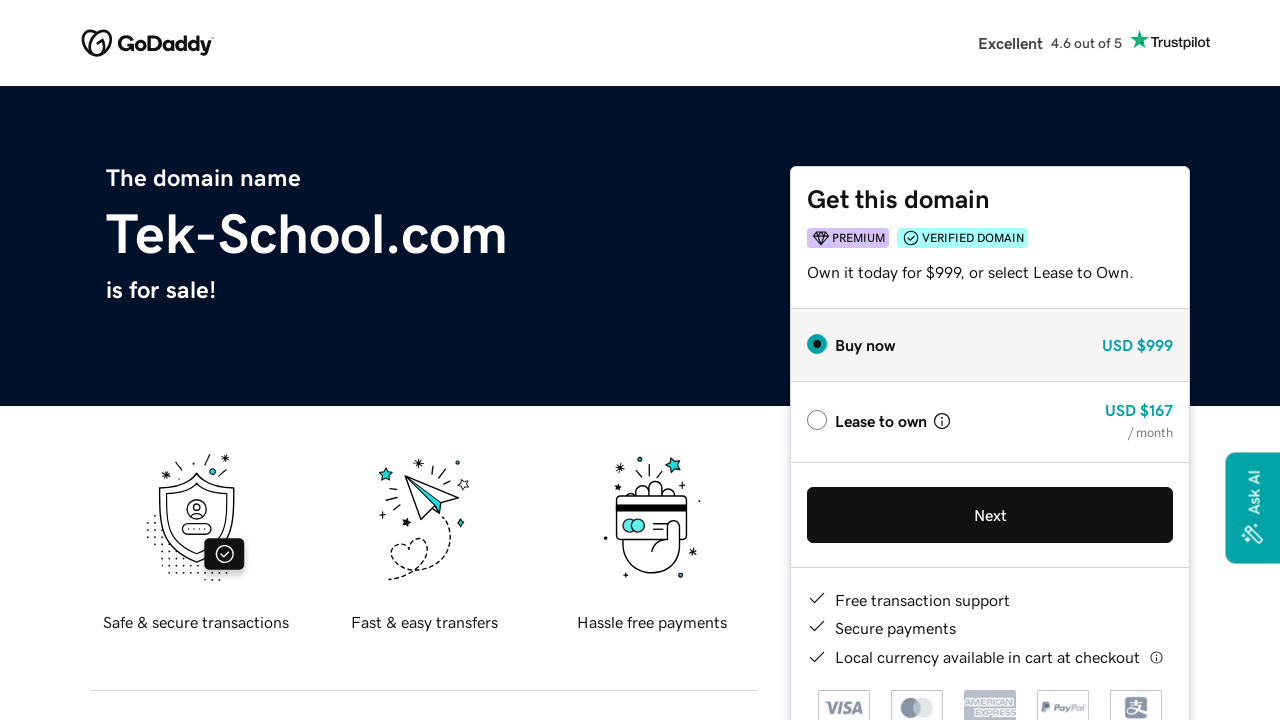